Tests checkbox functionality by locating two checkboxes and clicking on them if they are not already selected

Starting URL: https://the-internet.herokuapp.com/checkboxes

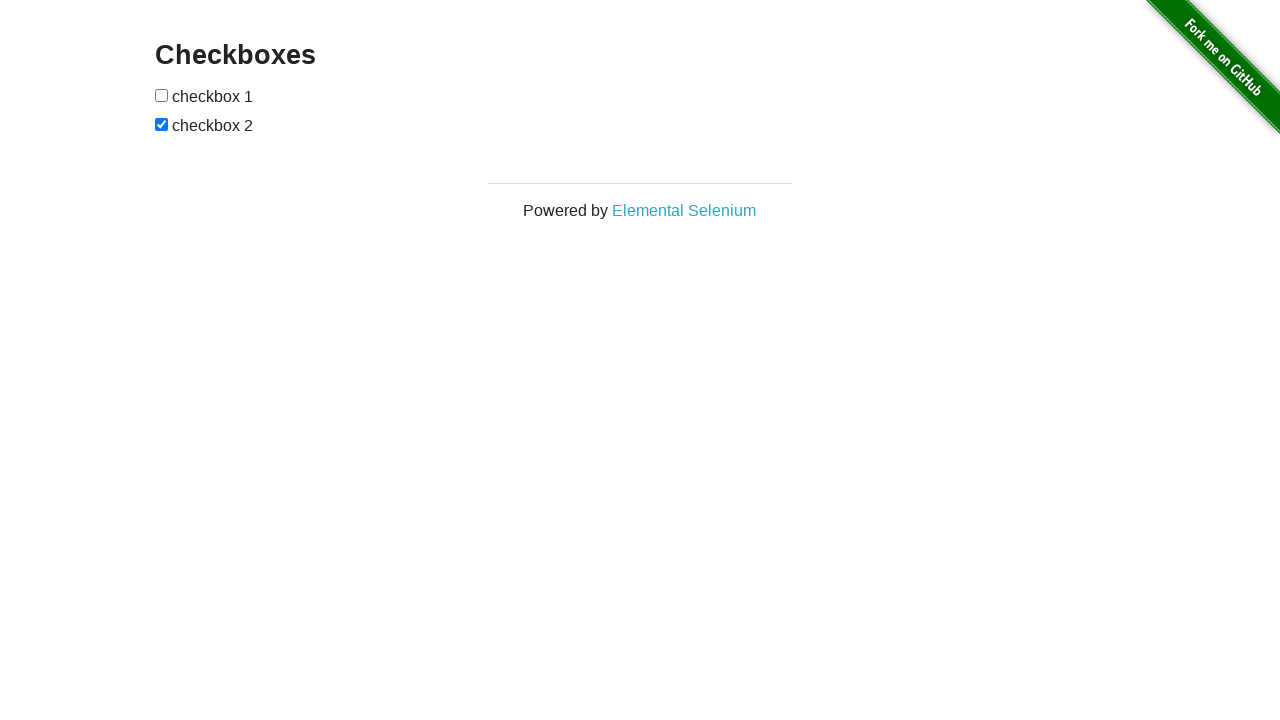

Located first checkbox element
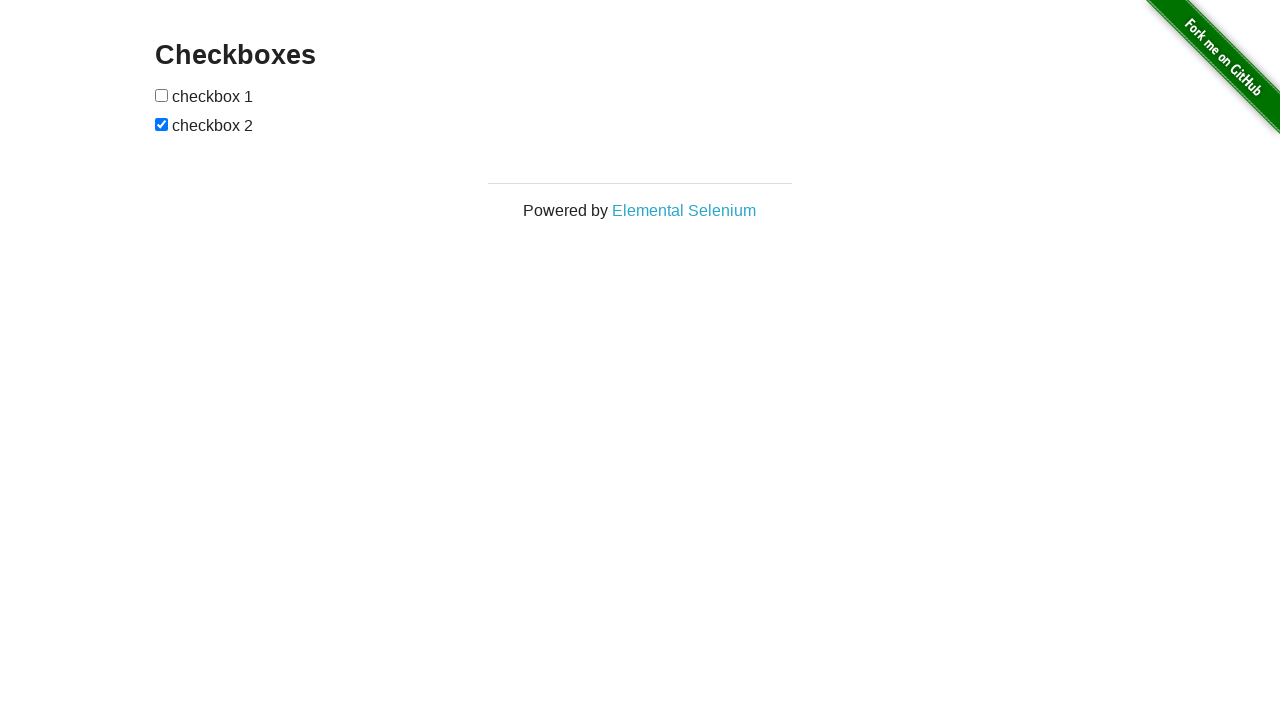

Located second checkbox element
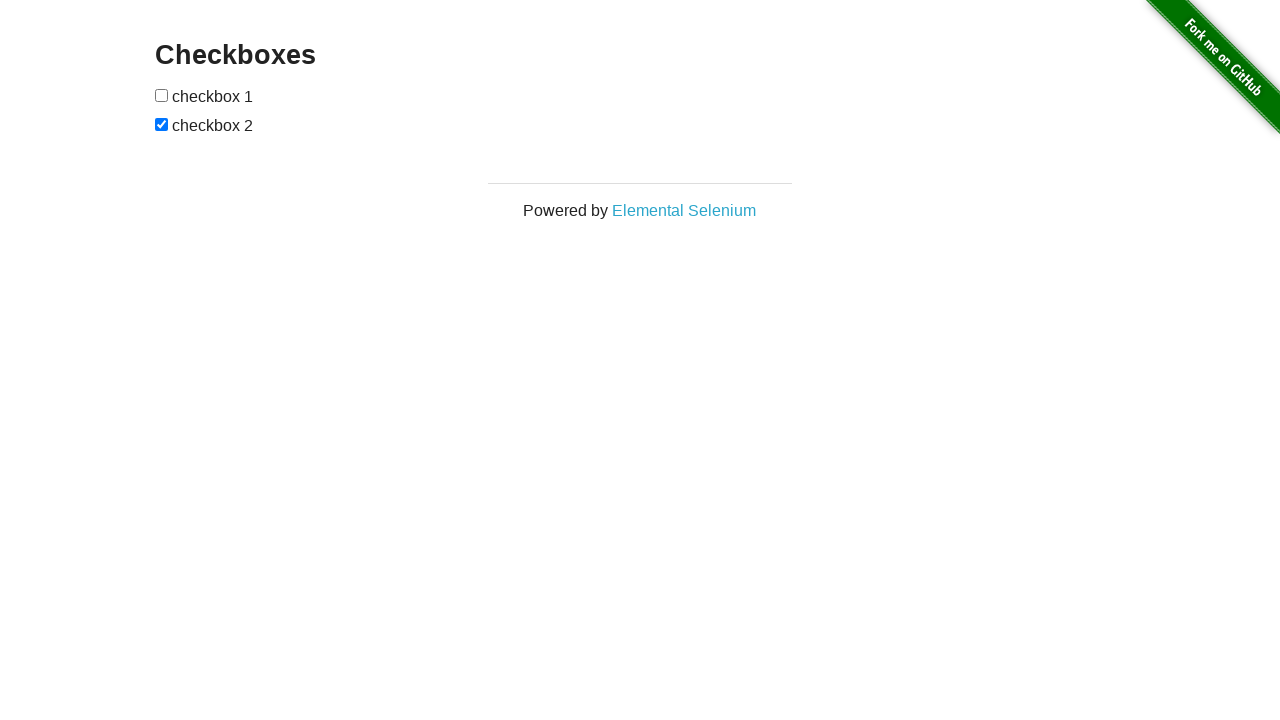

Checked if first checkbox was already selected
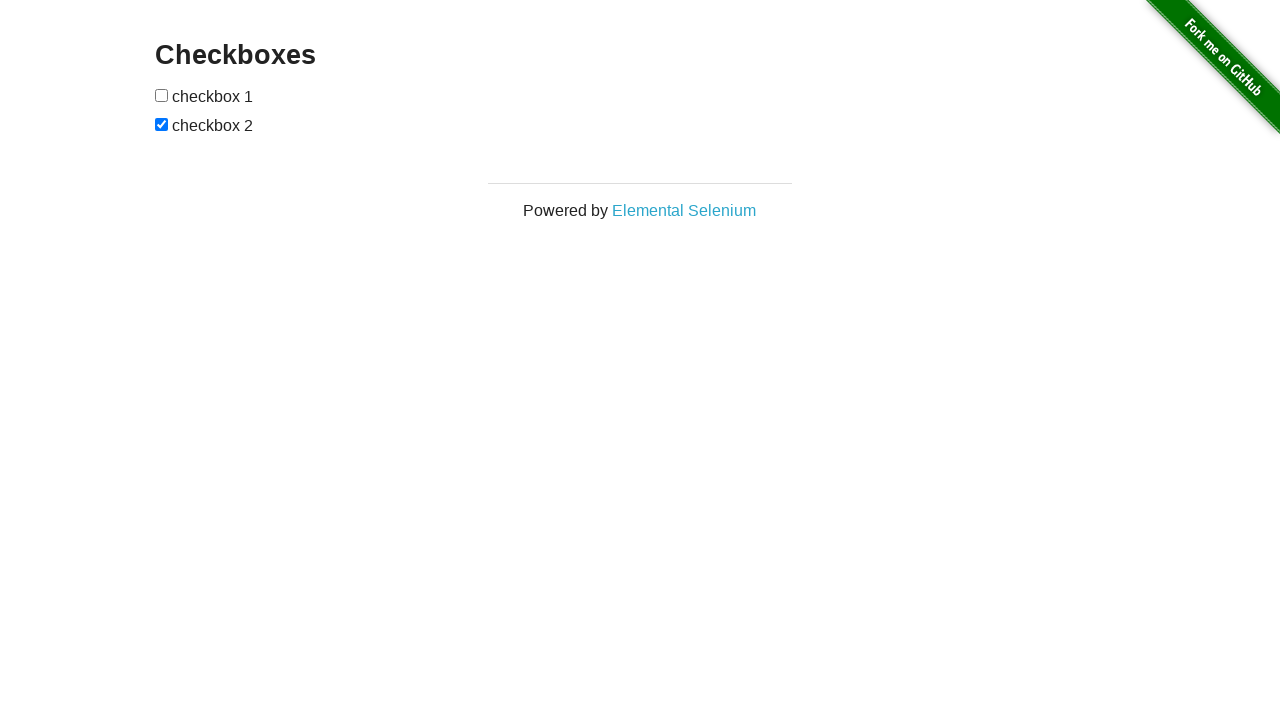

Clicked first checkbox to select it at (162, 95) on (//input[@type='checkbox'])[1]
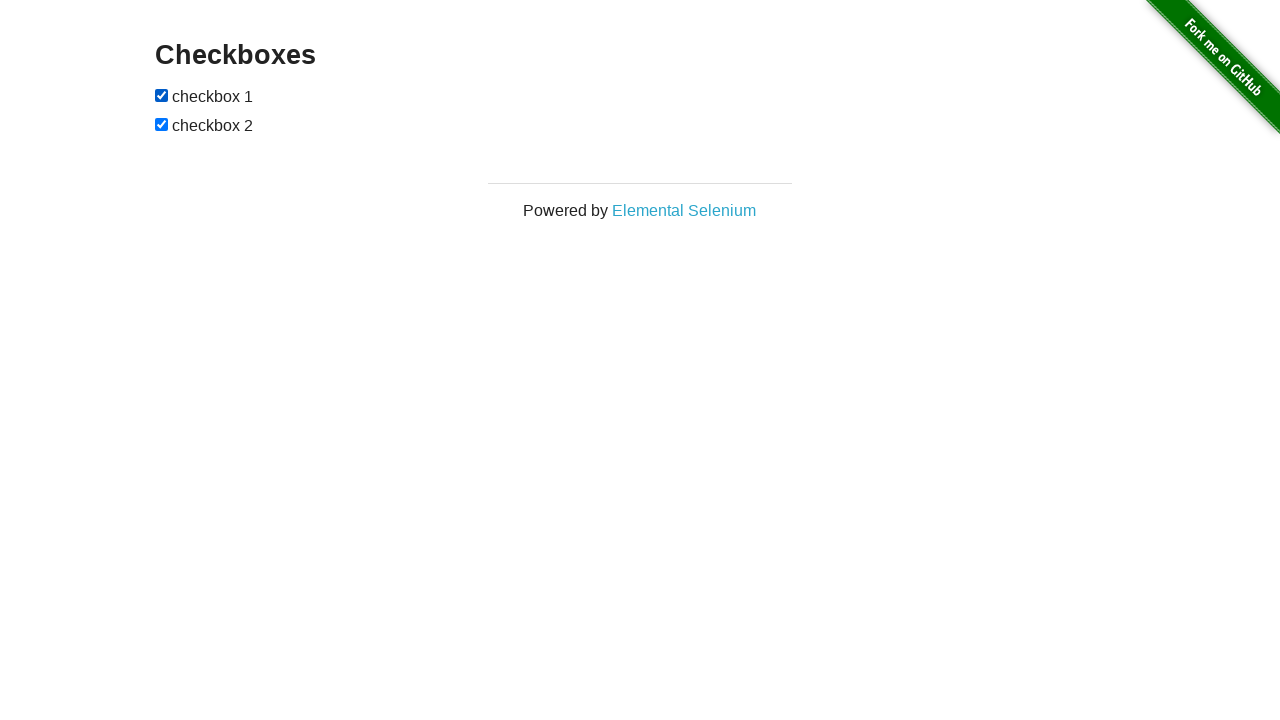

Second checkbox was already selected
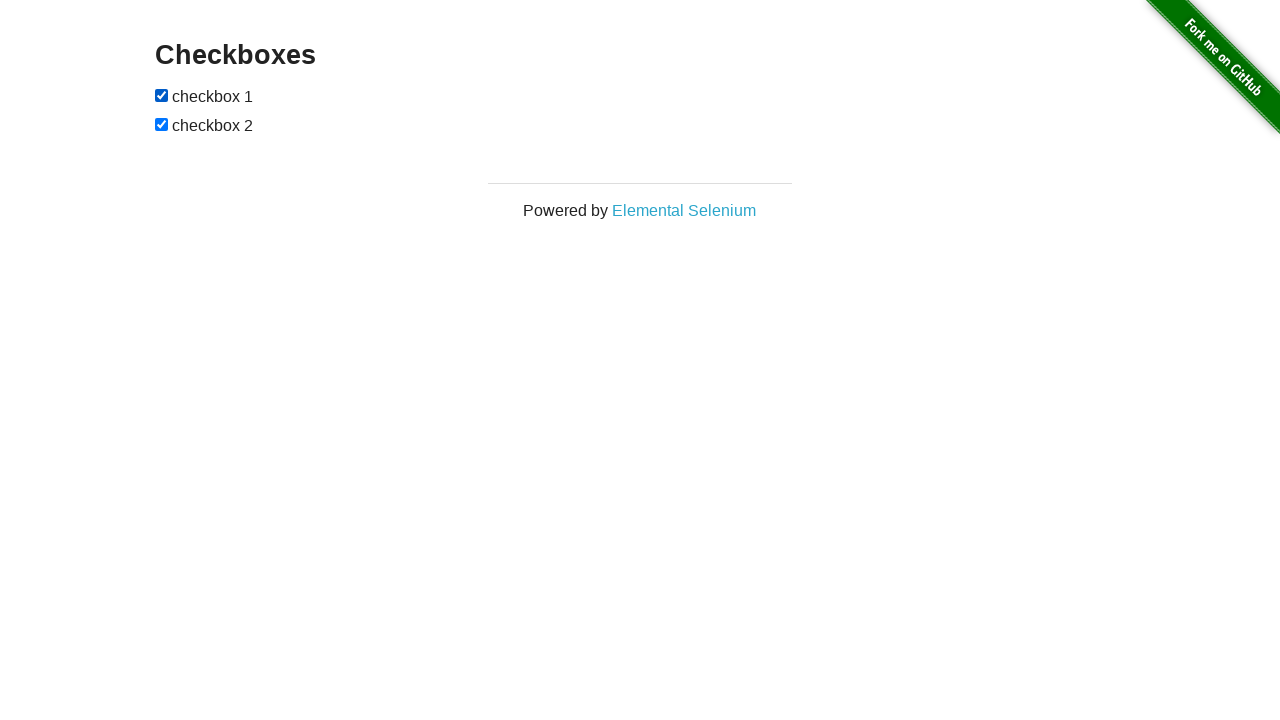

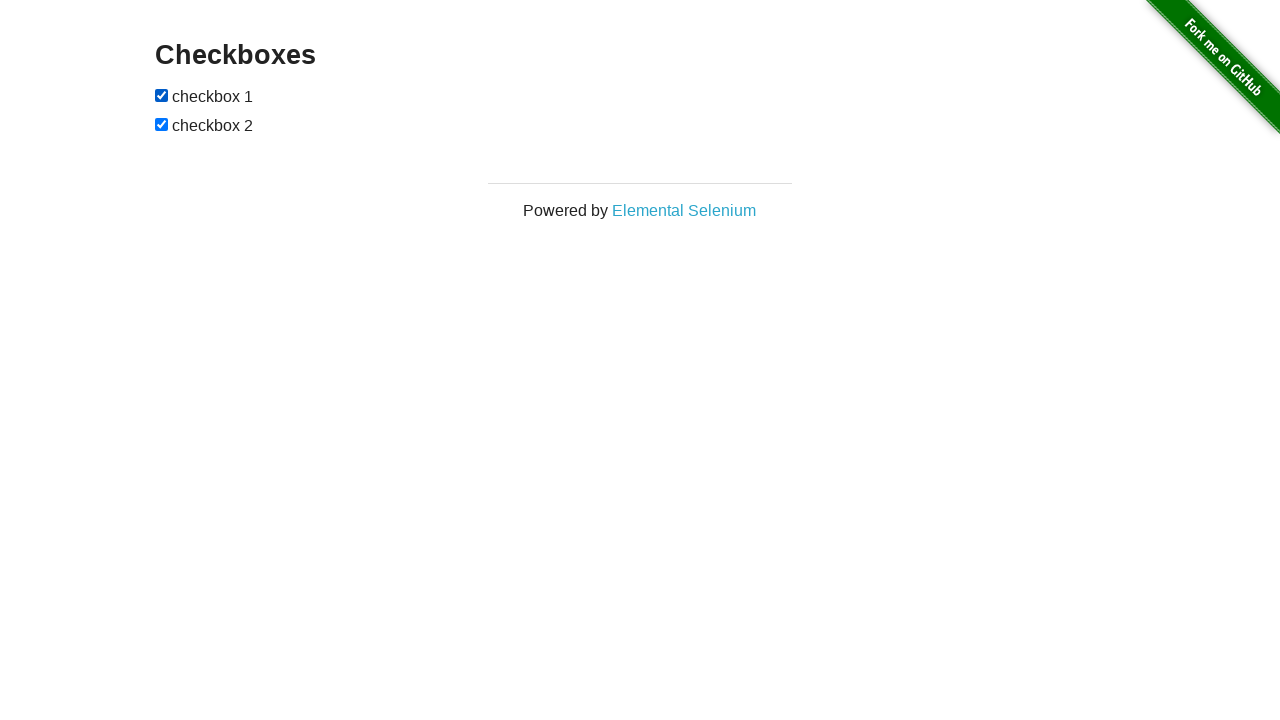